Tests dropdown selection by iterating through options and clicking on "India" in the country dropdown field

Starting URL: https://www.orangehrm.com/en/30-day-free-trial

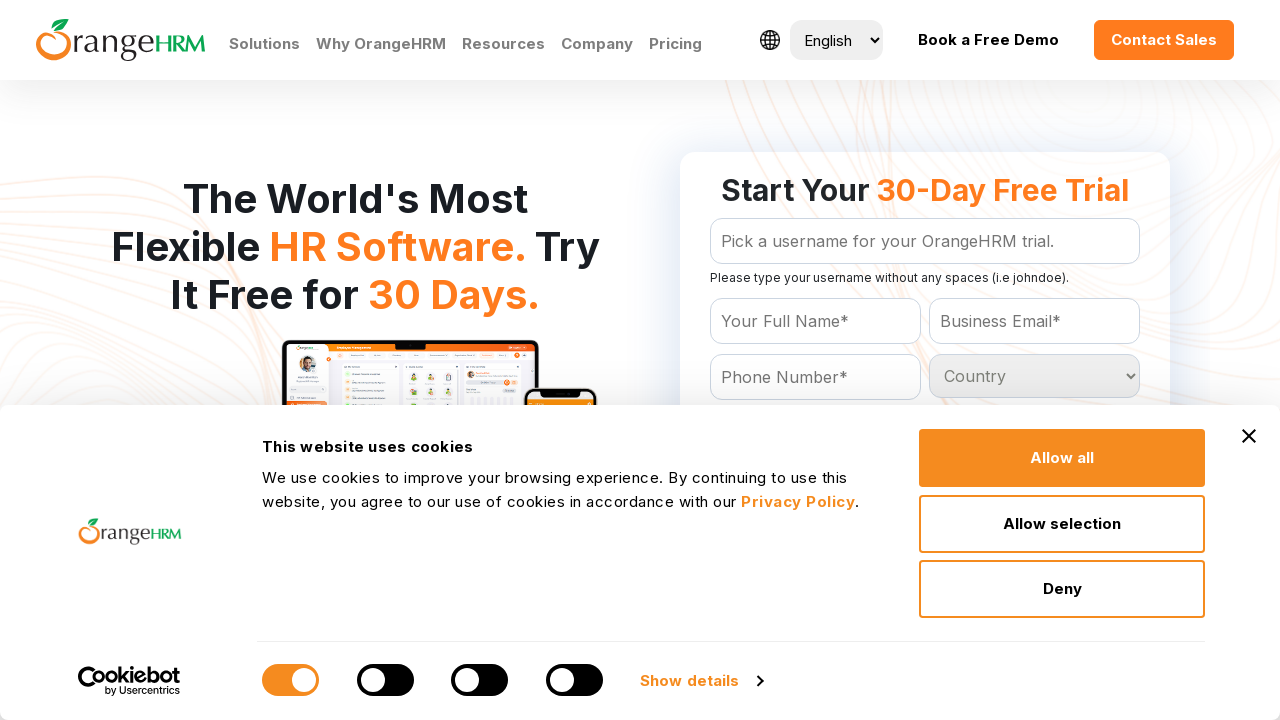

Navigated to OrangeHRM 30-day free trial page
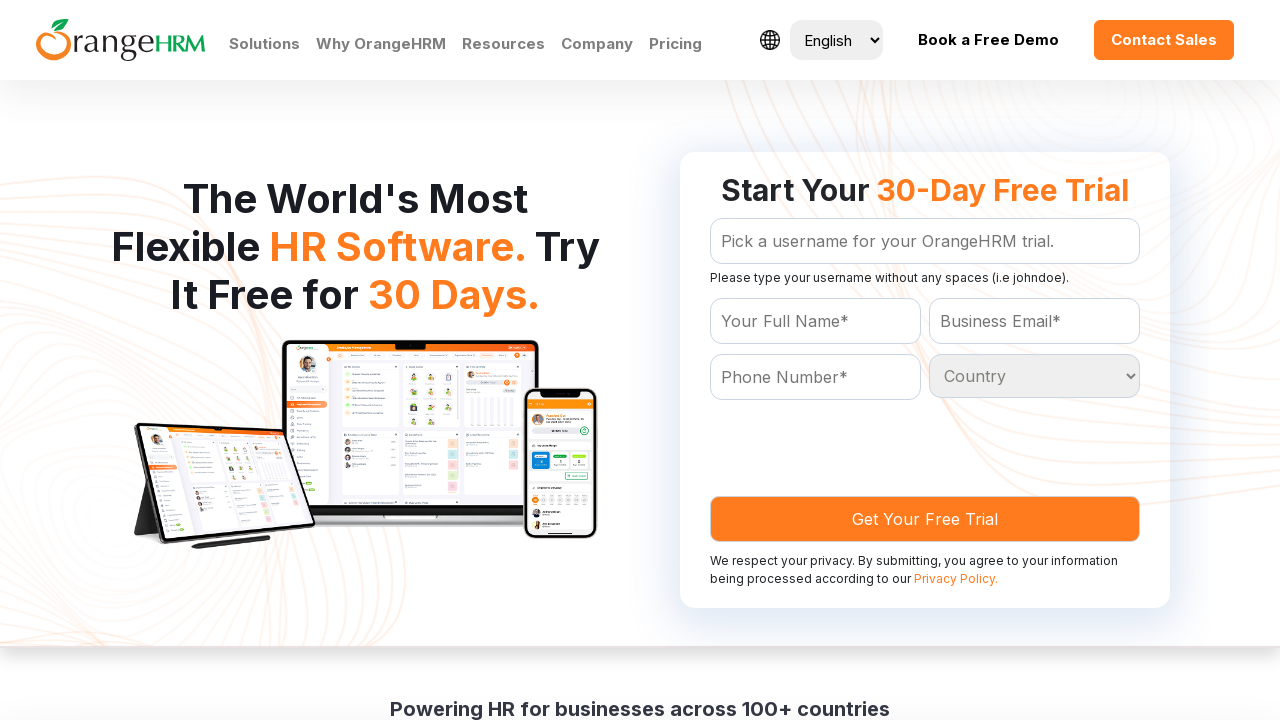

Located all country dropdown options
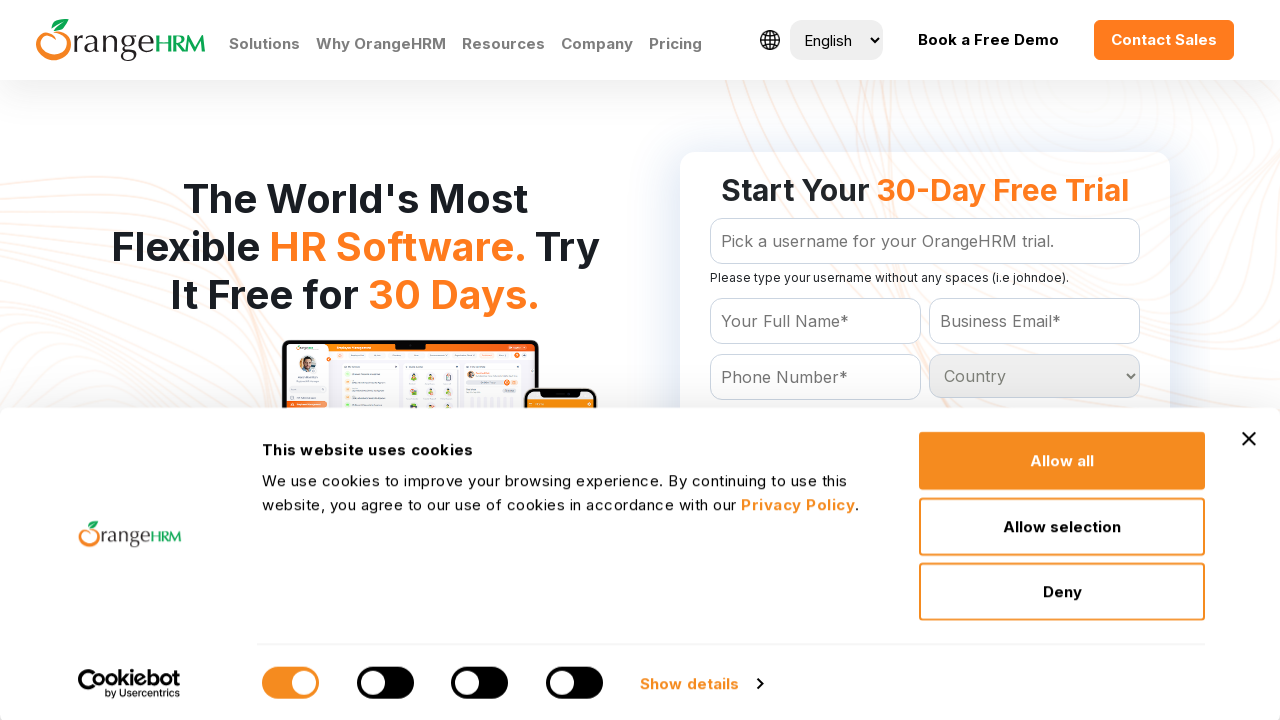

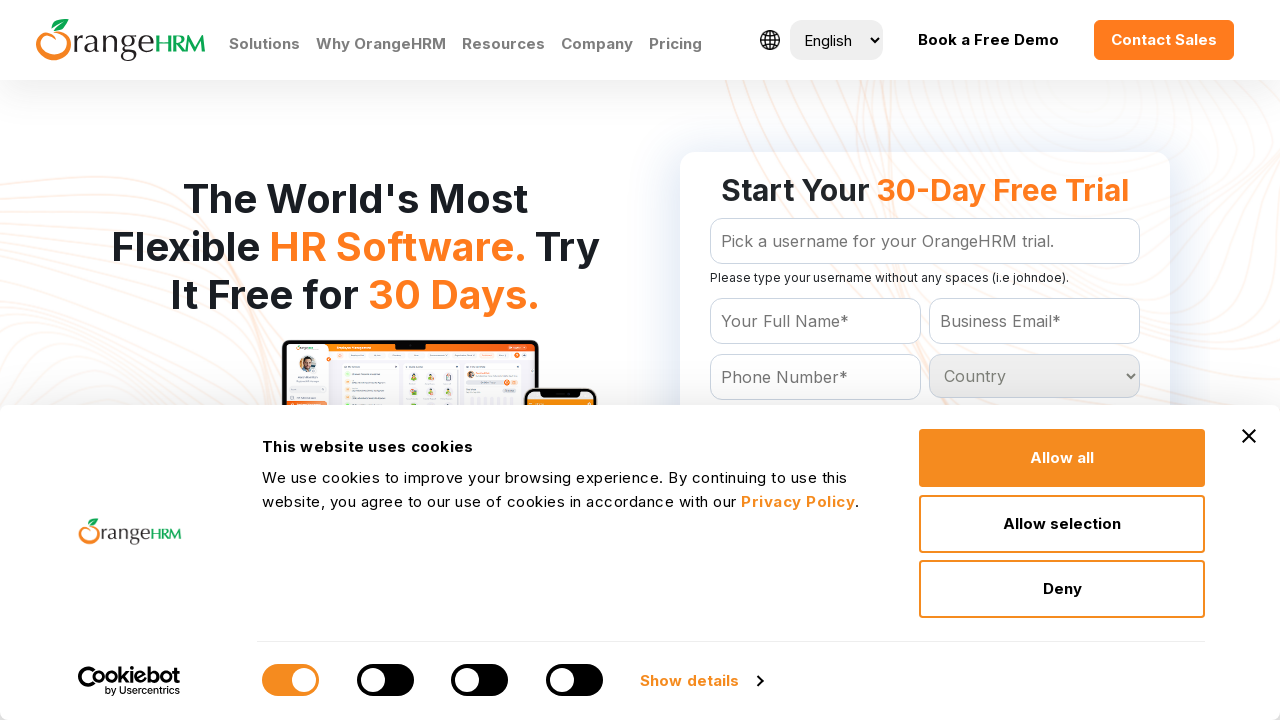